Fills out the student registration form with personal details including name, email, gender, phone number, date of birth, subjects, and address, then submits the form

Starting URL: https://demoqa.com/automation-practice-form

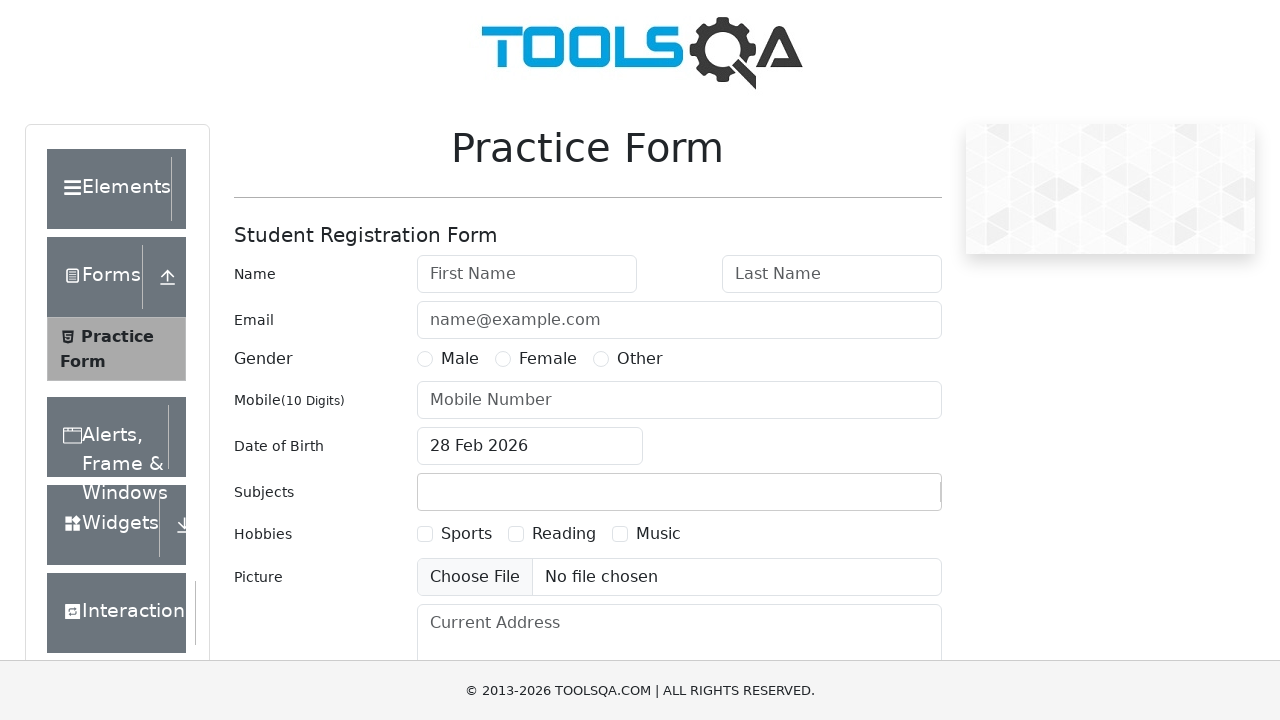

Filled first name field with 'Oleg' on input#firstName
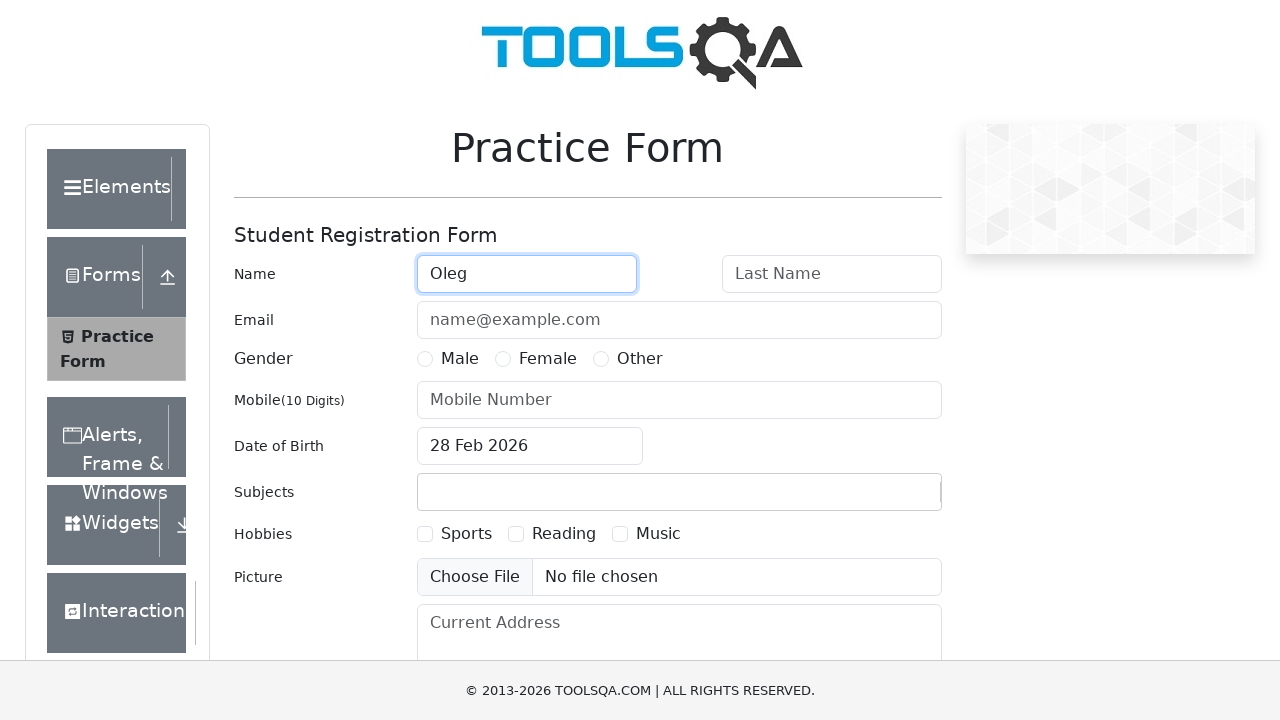

Filled last name field with 'Komarov' on input#lastName
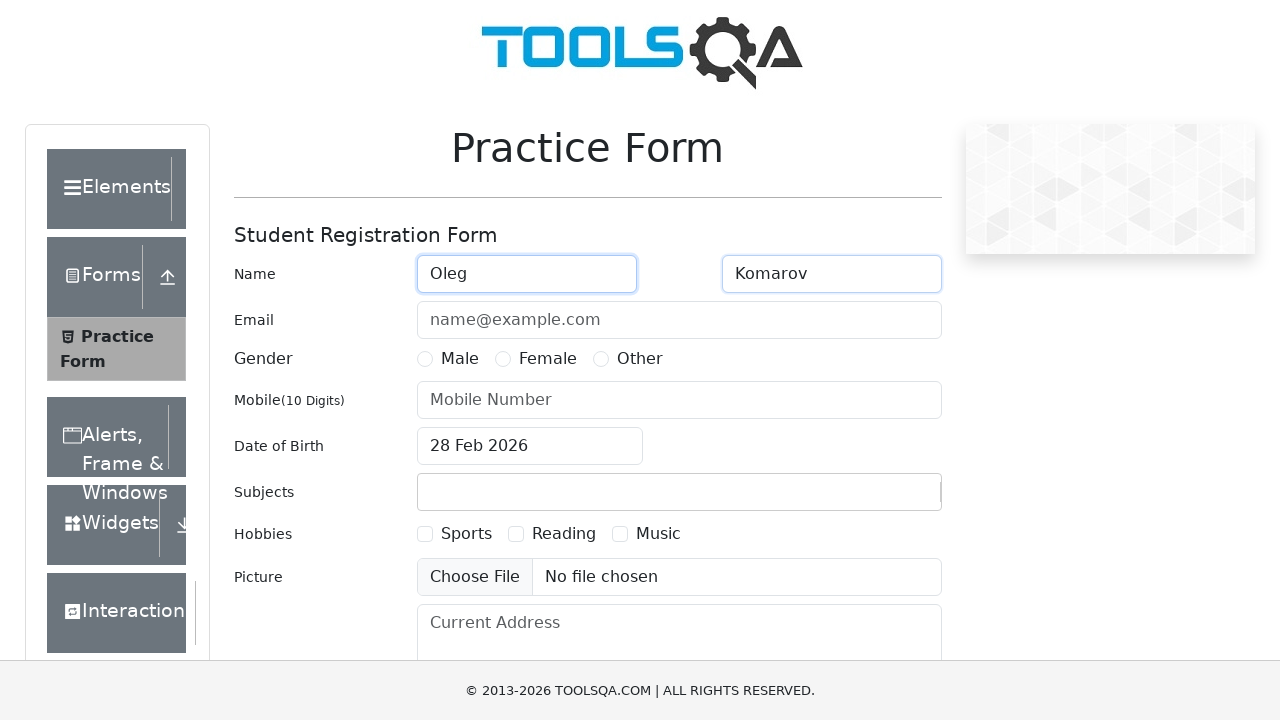

Filled email field with 'testmail@yandex.ru' on input#userEmail
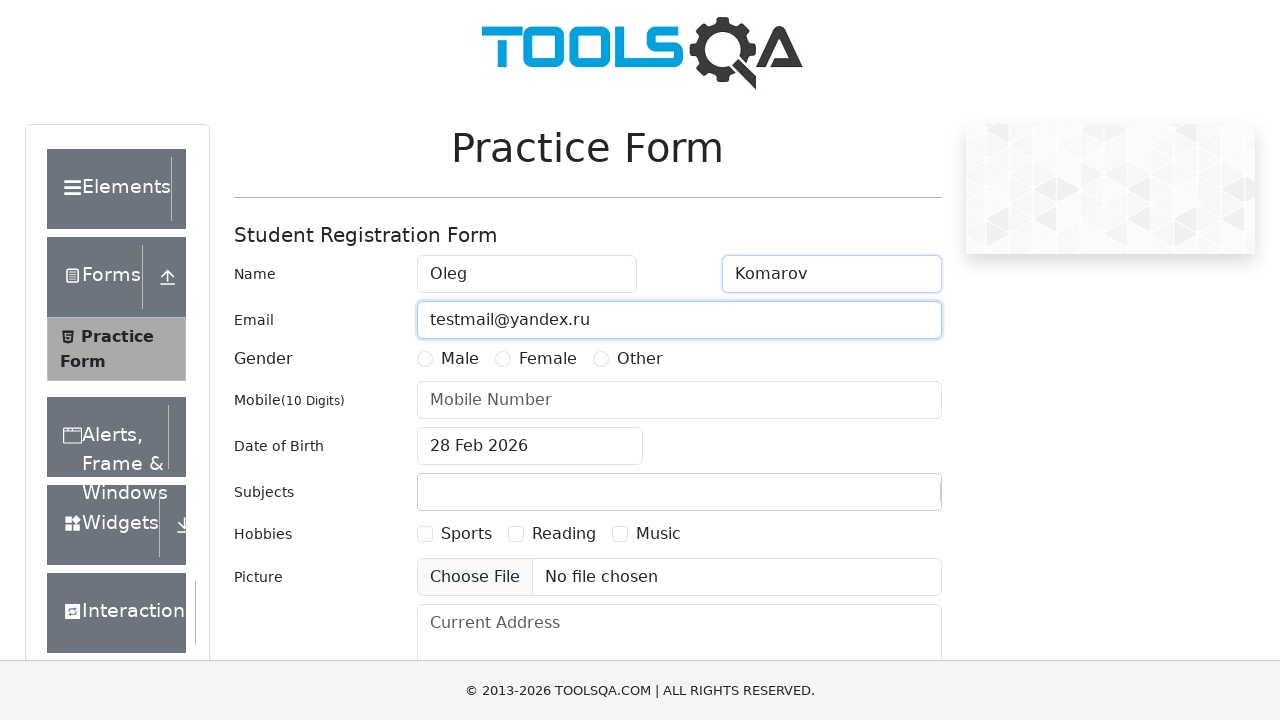

Selected Male gender option at (460, 359) on label[for='gender-radio-1']
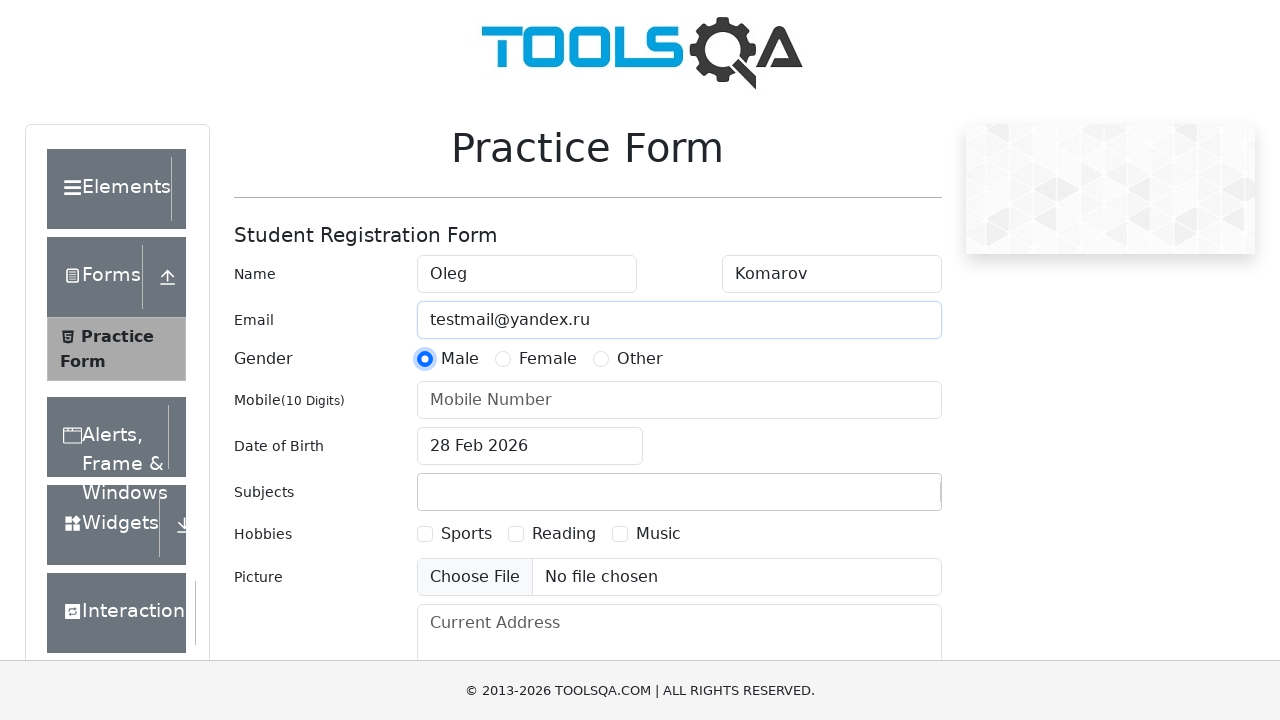

Filled phone number field with '89991114488' on input#userNumber
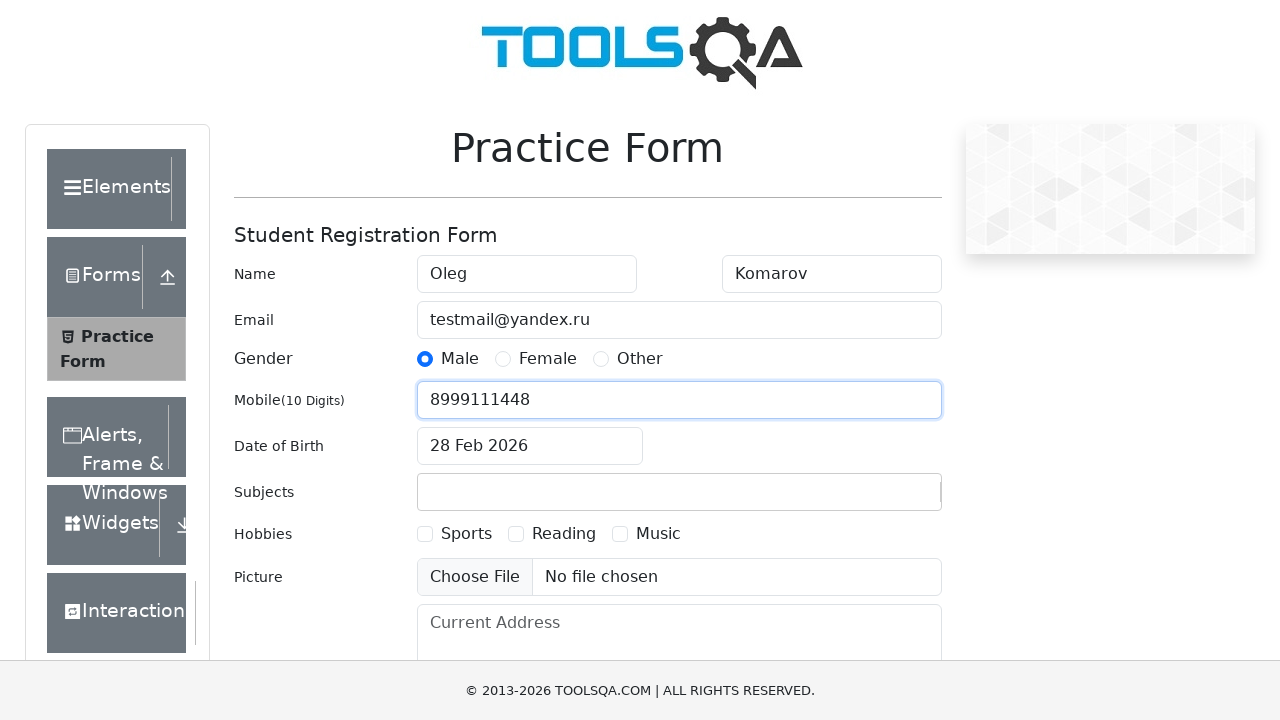

Clicked on date of birth input field at (530, 446) on input#dateOfBirthInput
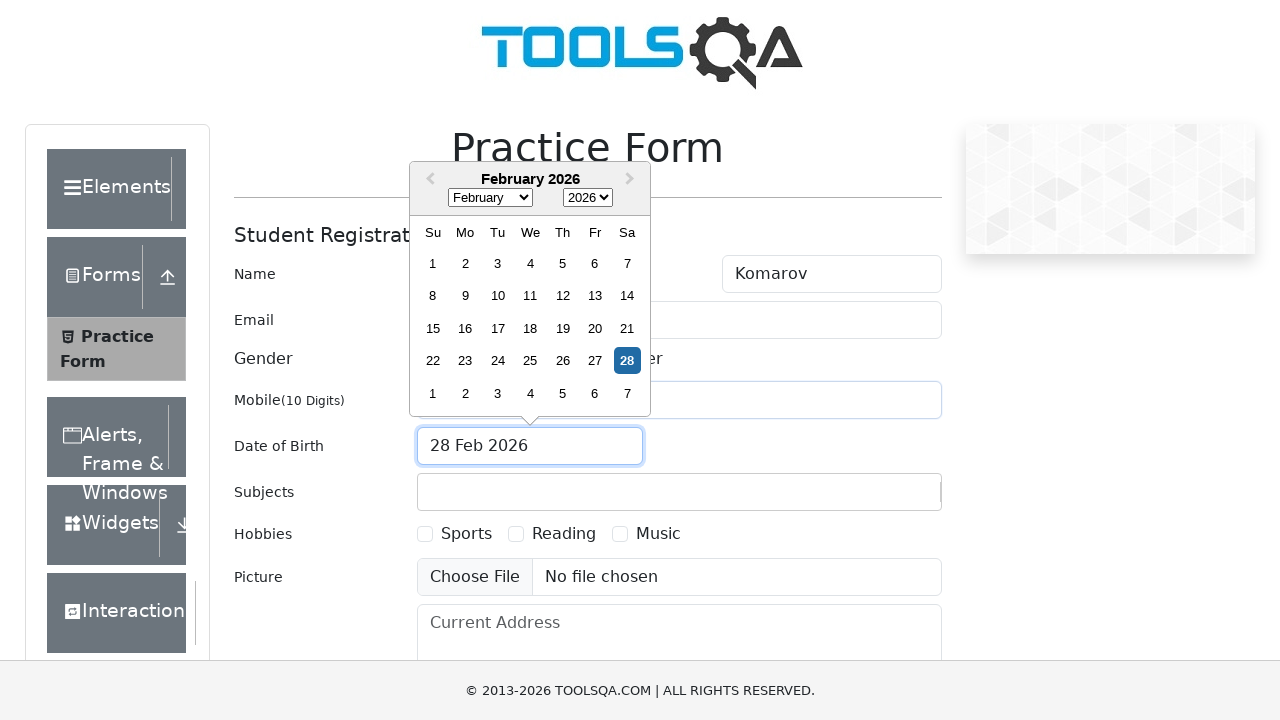

Filled date of birth field with '11 Aug 2023' on input#dateOfBirthInput
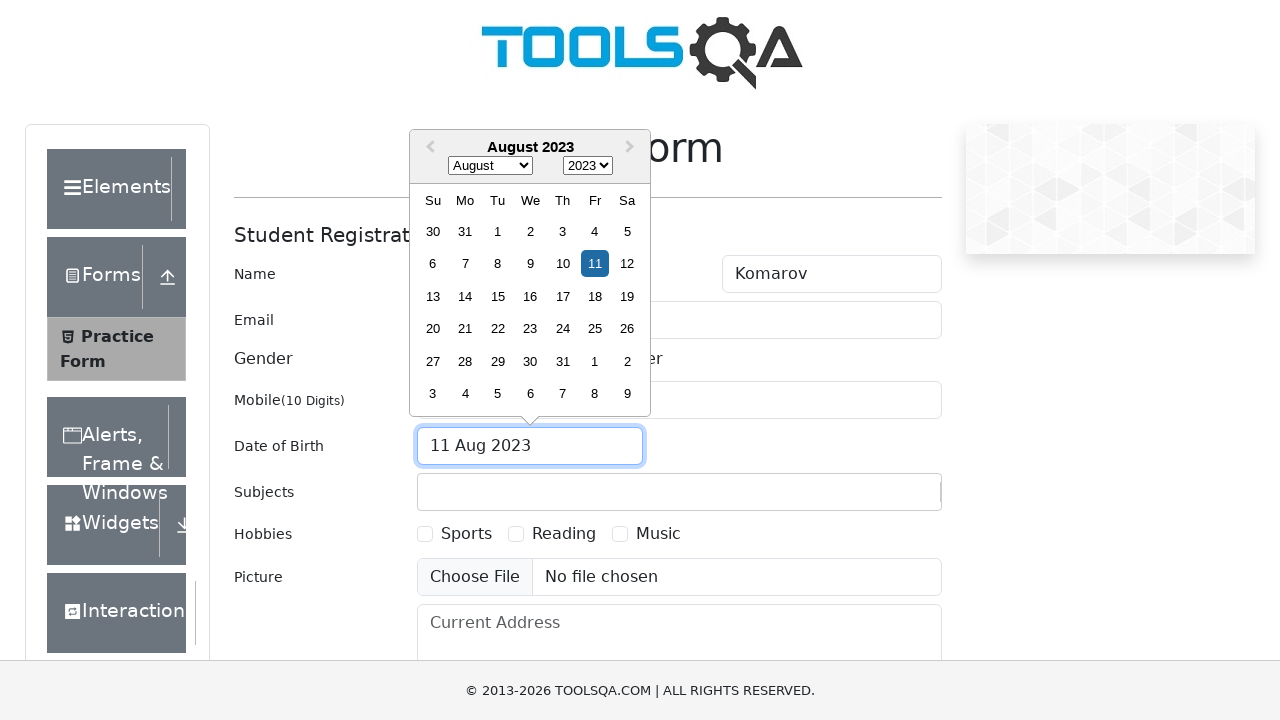

Pressed Enter to confirm date of birth
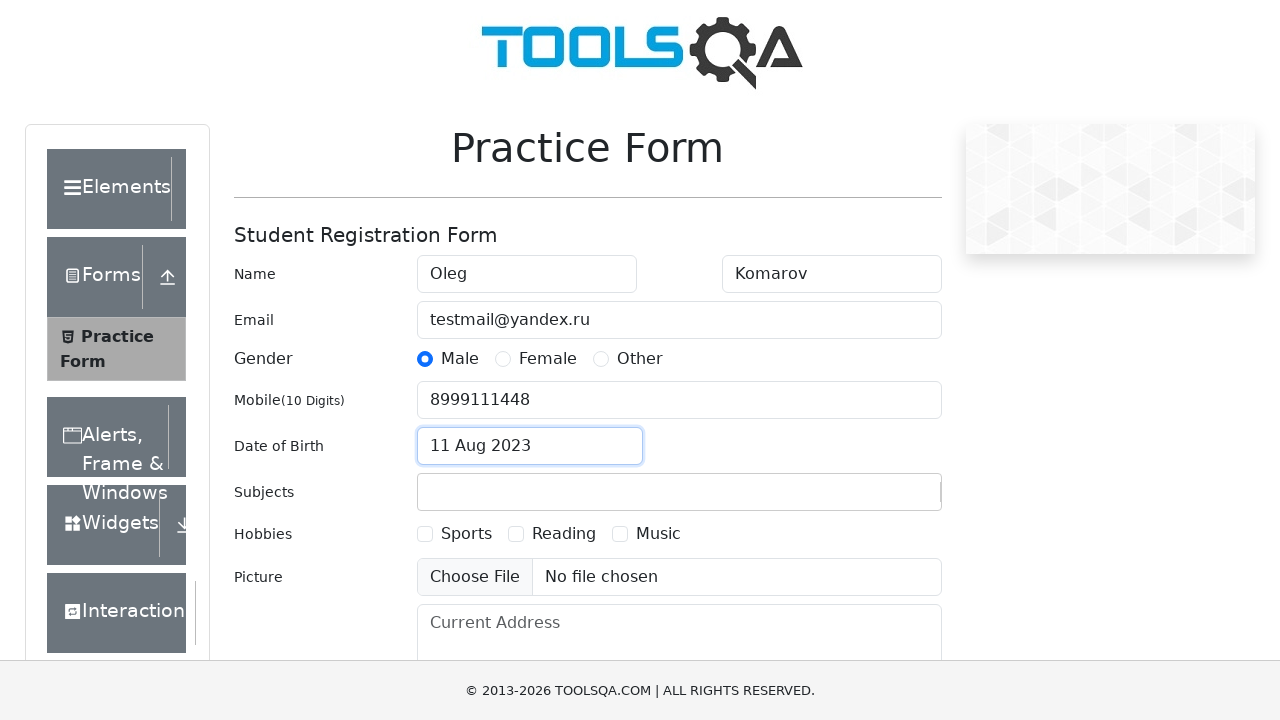

Filled subjects field with 'c' on #subjectsInput
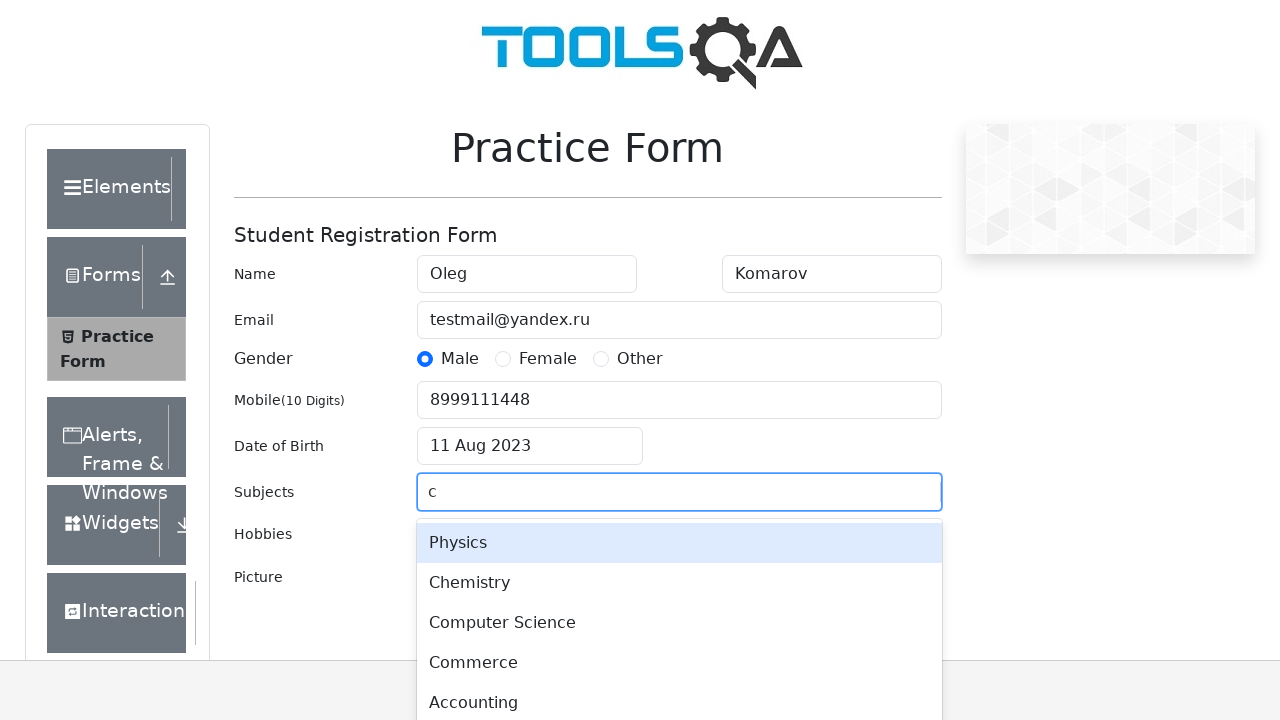

Pressed Enter to confirm subject selection
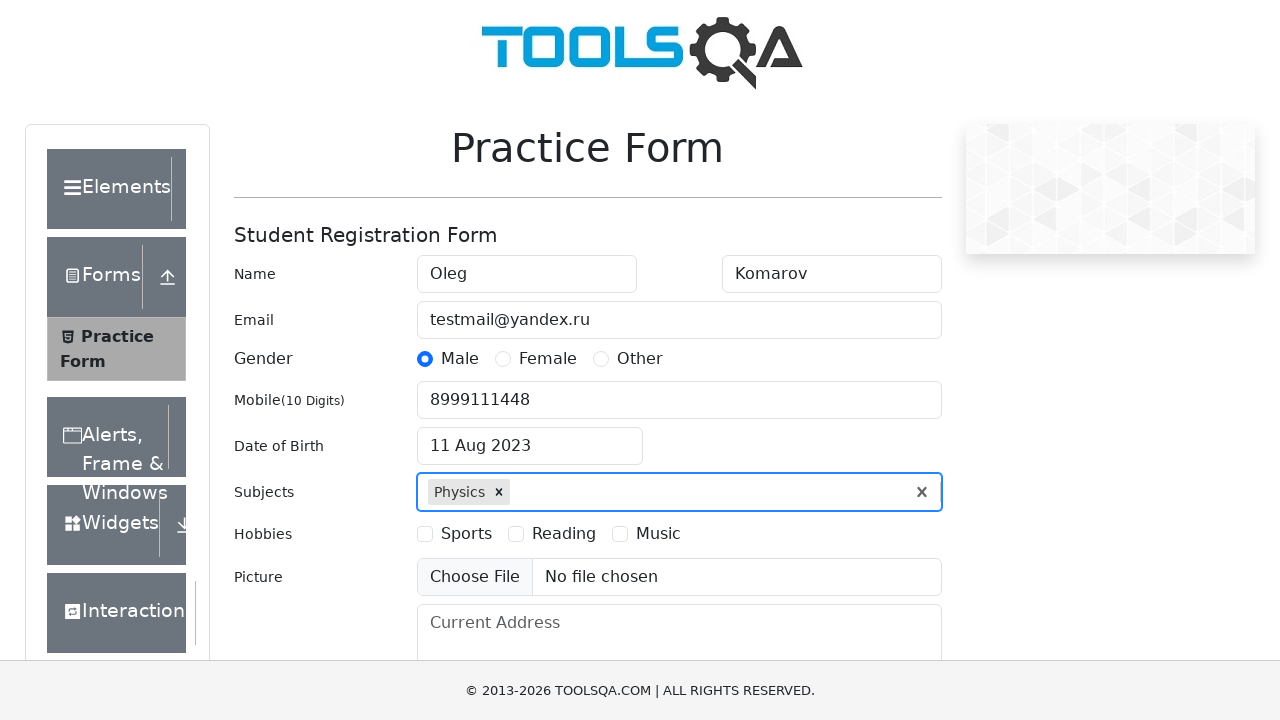

Filled current address field with '3 метра над уровнем неба' on textarea#currentAddress
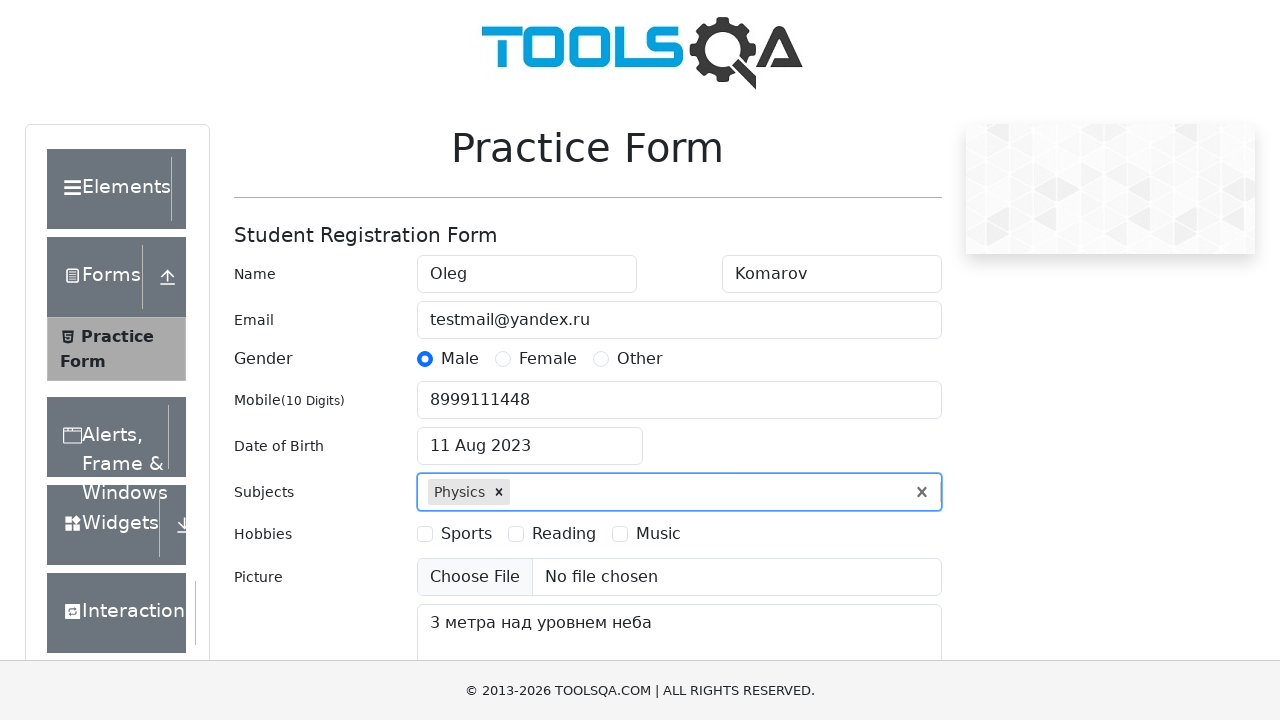

Clicked submit button to submit the form at (885, 499) on #submit
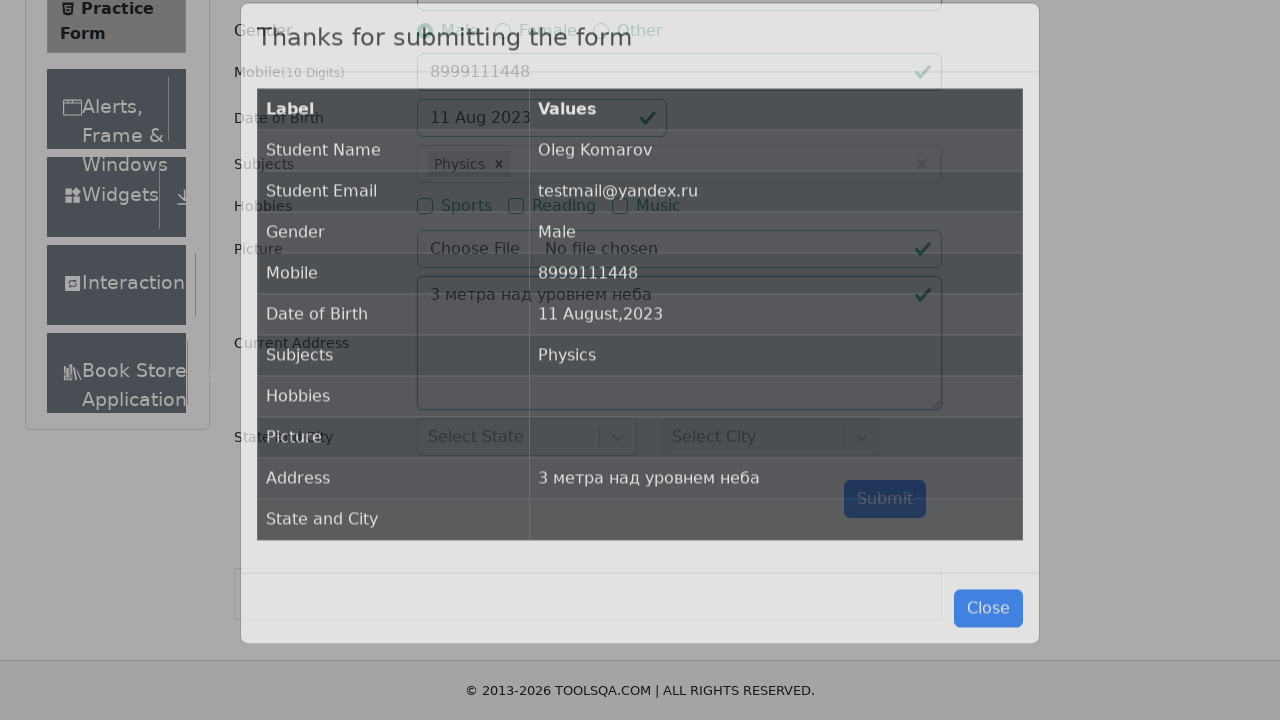

Form submission results loaded successfully
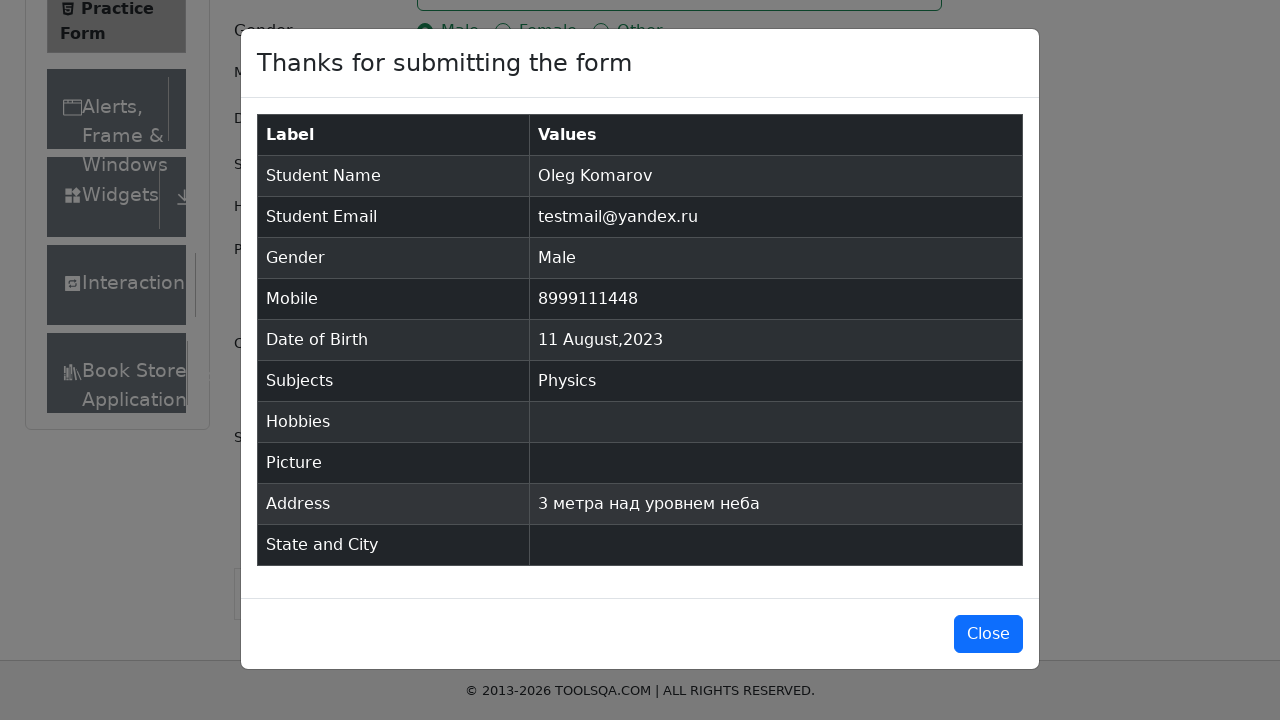

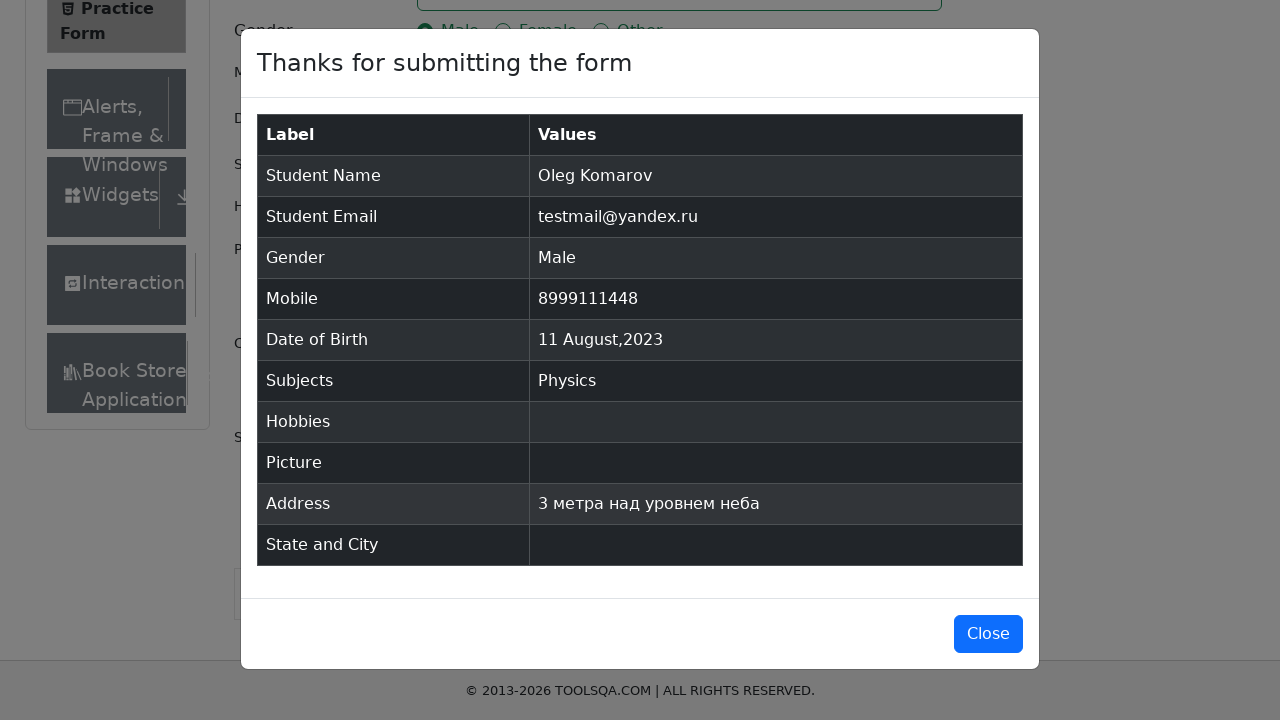